Tests checkbox functionality by navigating to the Checkboxes page and checking both checkboxes, then verifying they are checked

Starting URL: https://the-internet.herokuapp.com/

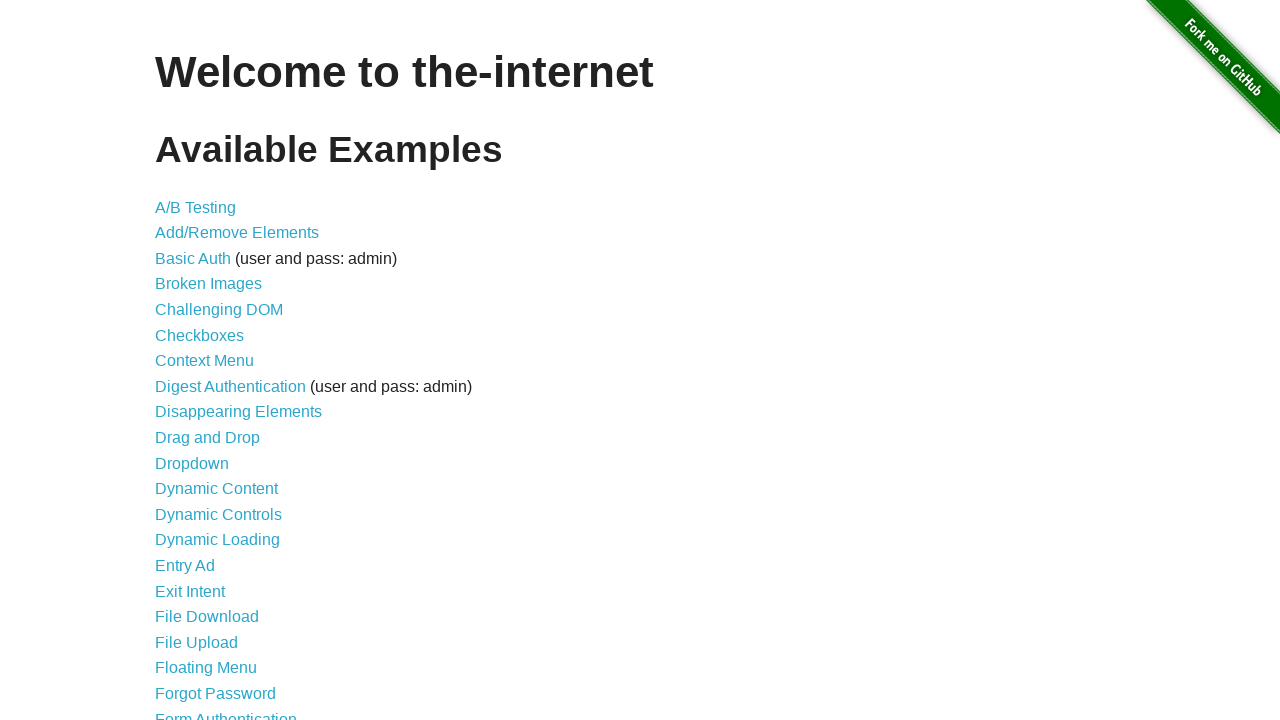

Clicked on Checkboxes link to navigate to the Checkboxes page at (200, 335) on internal:role=link[name="Checkboxes"i]
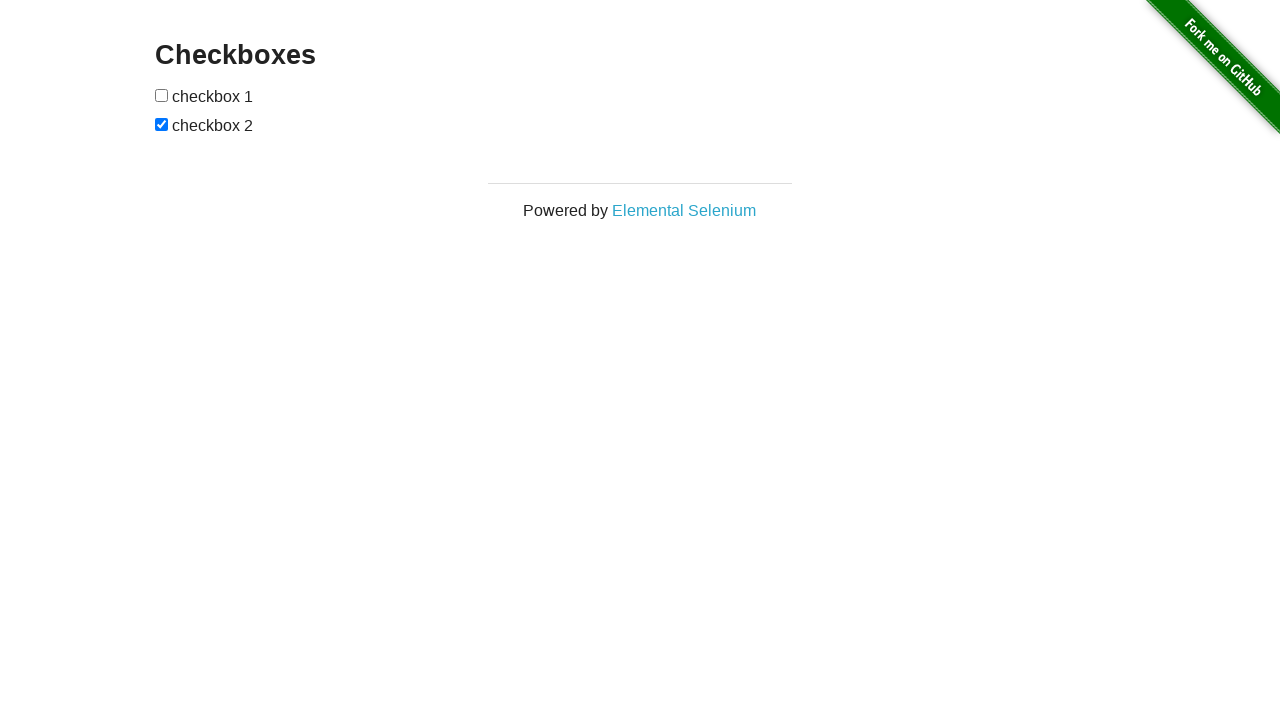

Retrieved all checkboxes from the page
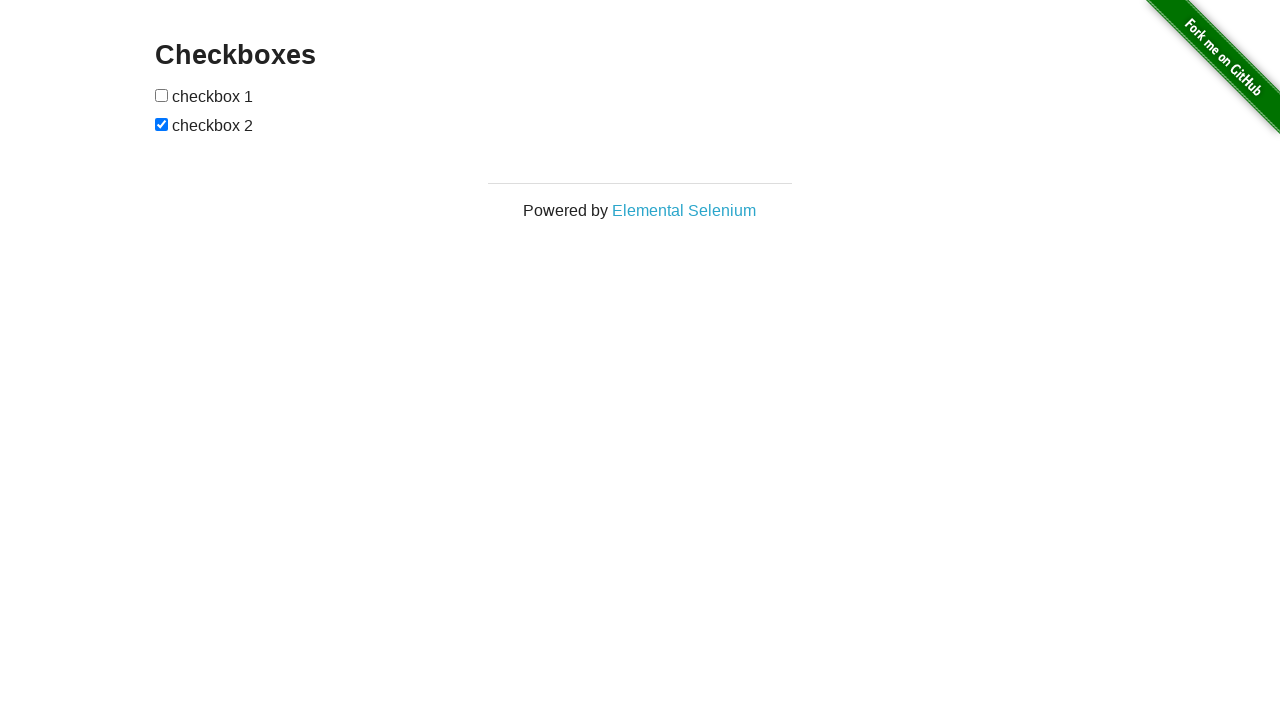

Checked the first checkbox at (162, 95) on internal:role=checkbox >> nth=0
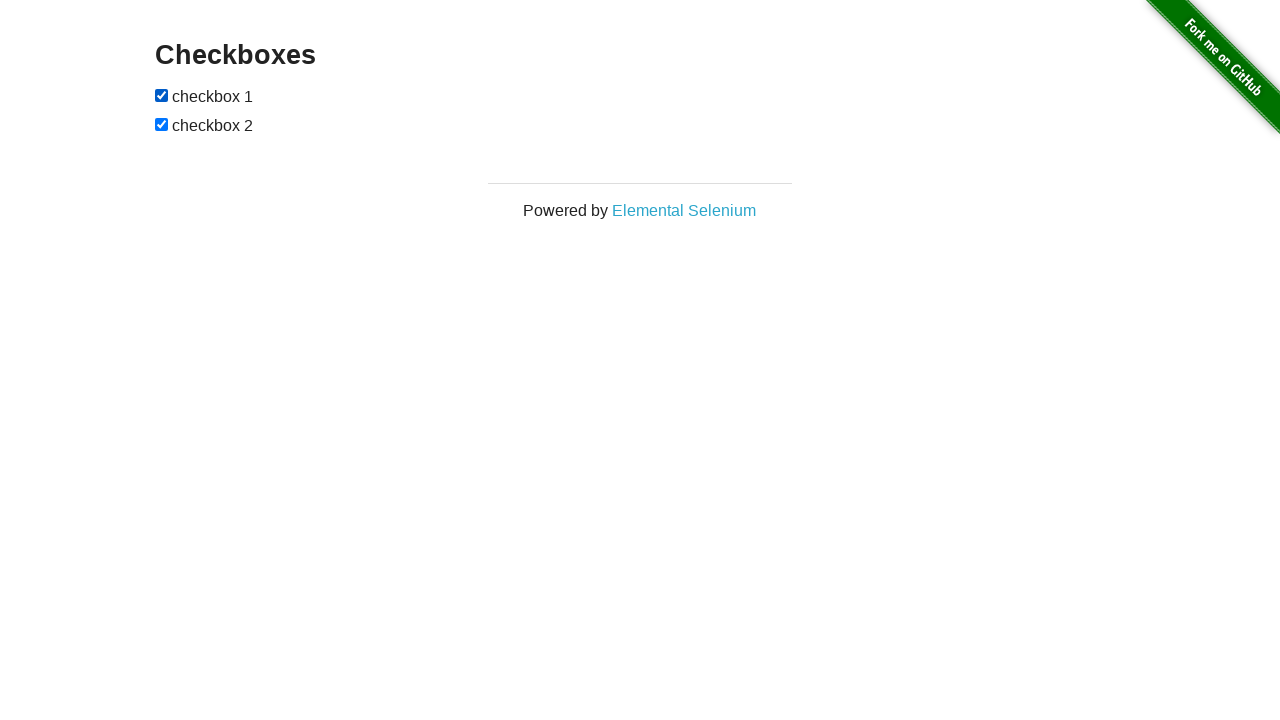

Verified that the first checkbox is checked
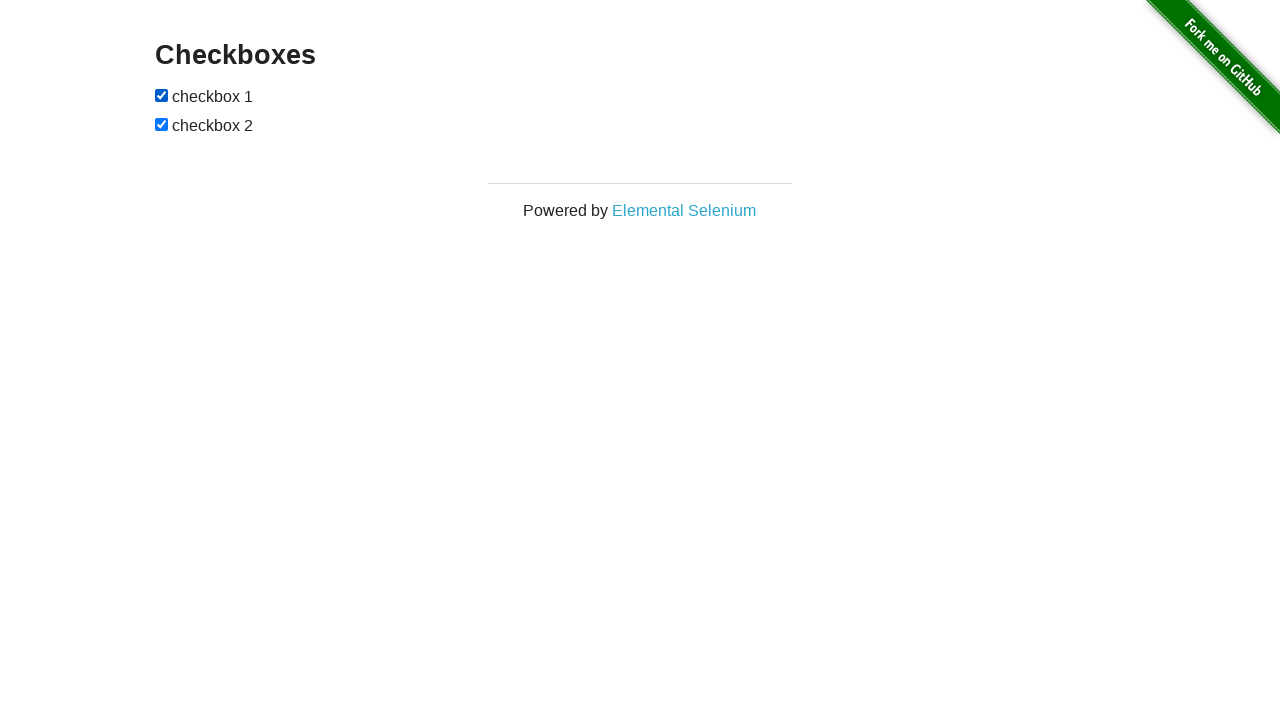

Checked the second checkbox on internal:role=checkbox >> nth=1
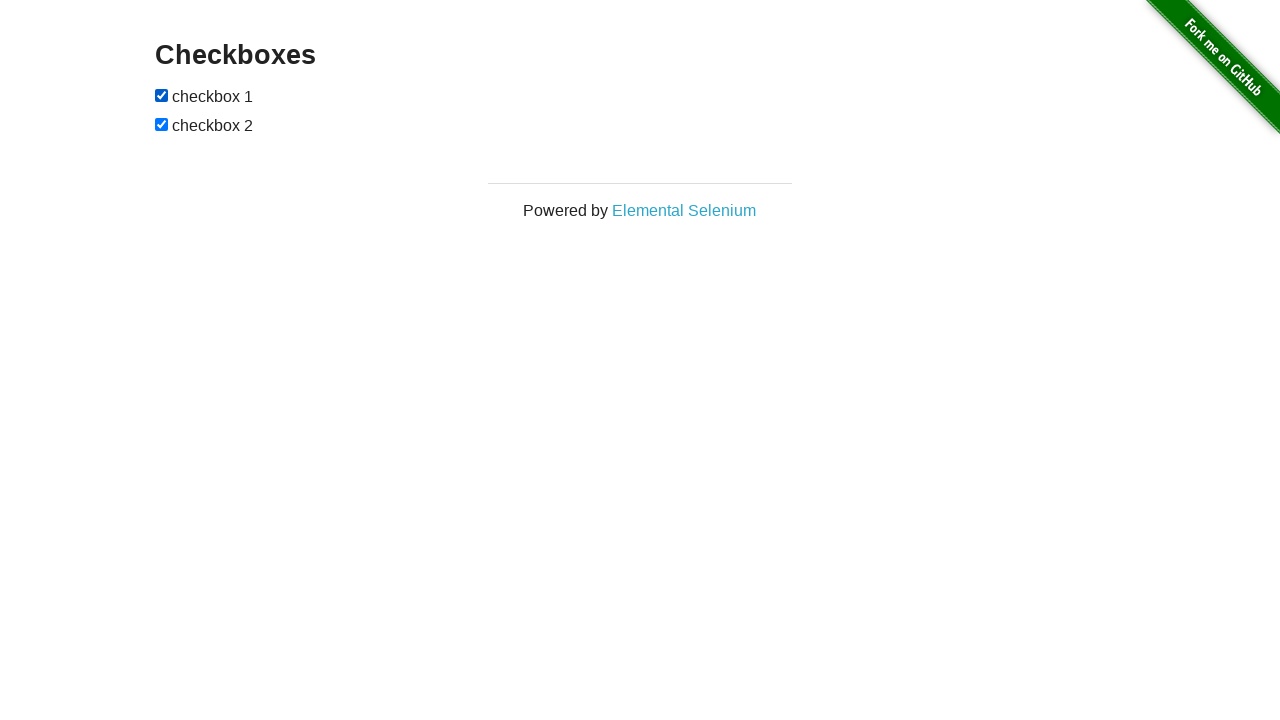

Verified that the second checkbox is checked
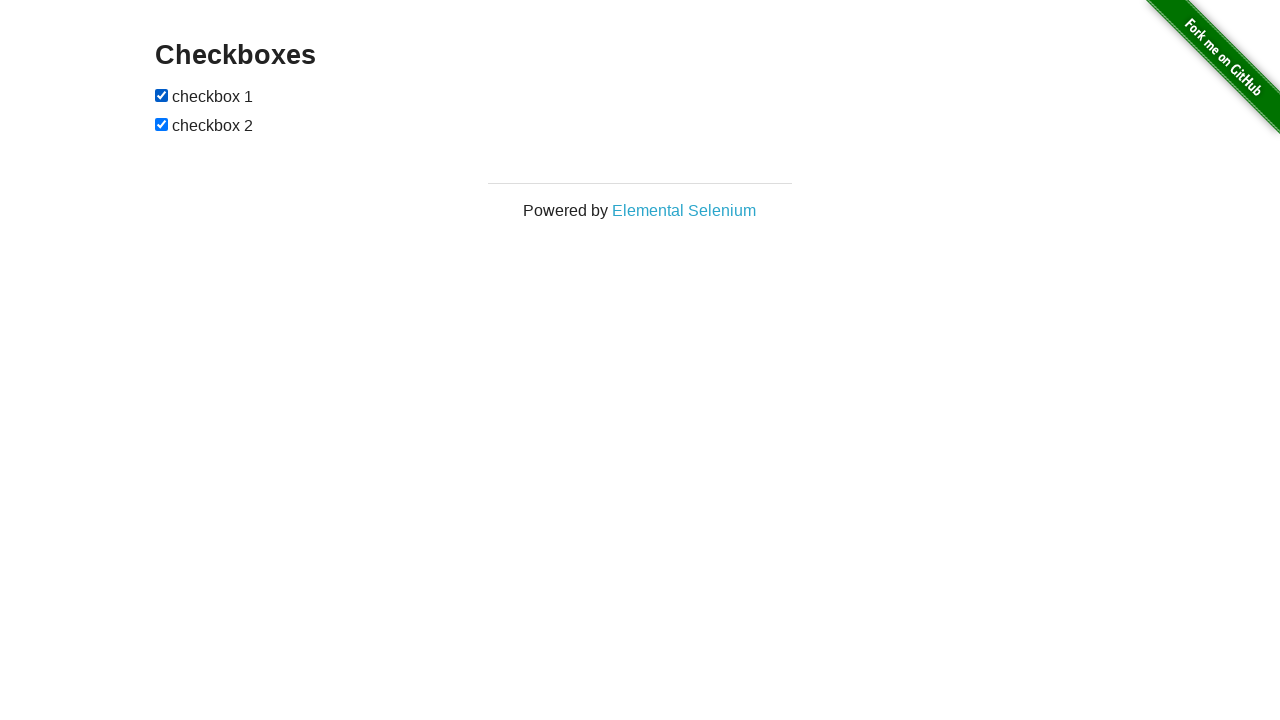

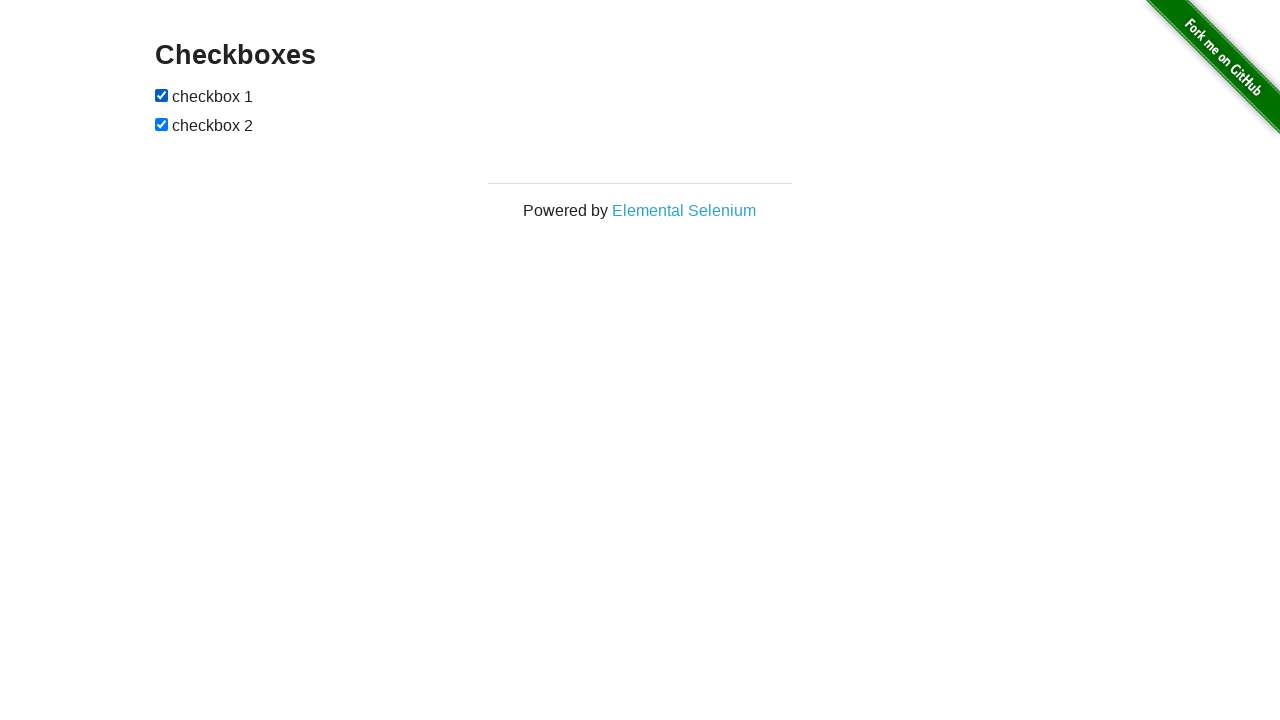